Tests a signup/contact form by filling in first name, last name, and email fields, then clicking the submit button.

Starting URL: http://secure-retreat-92358.herokuapp.com

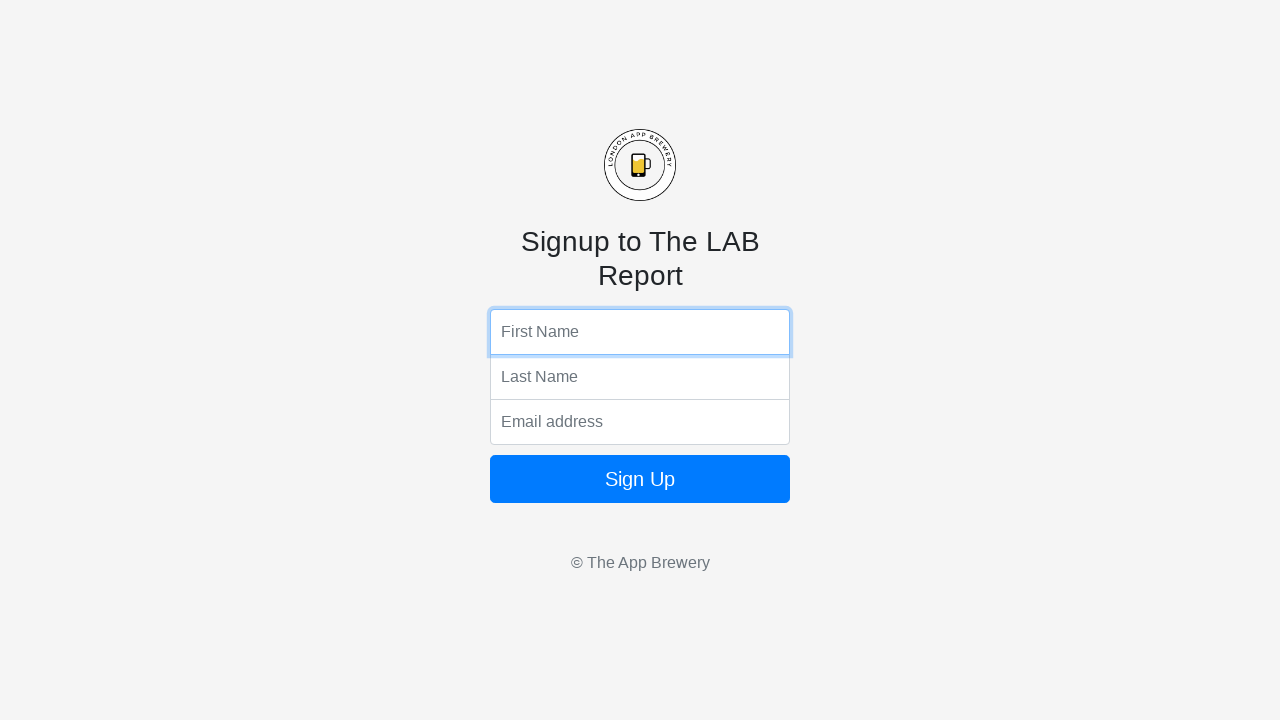

Filled first name field with 'Marcus' on input[name='fName']
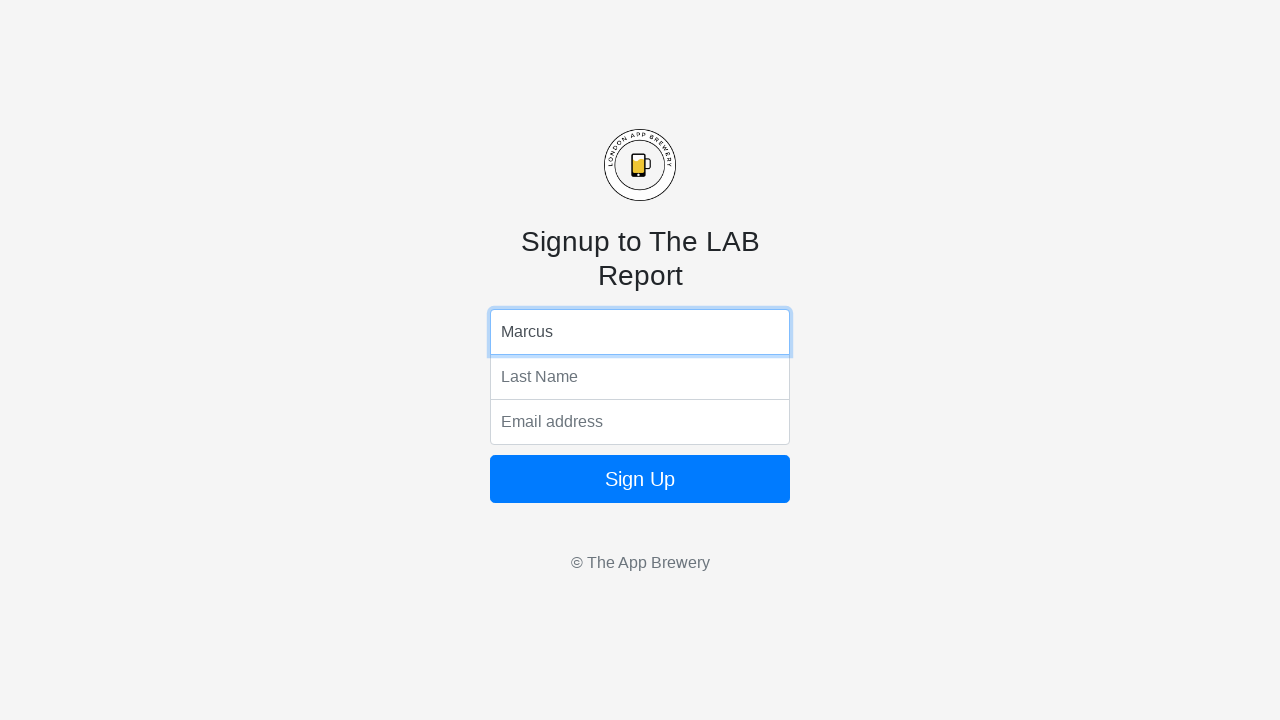

Filled last name field with 'Johnson' on input[name='lName']
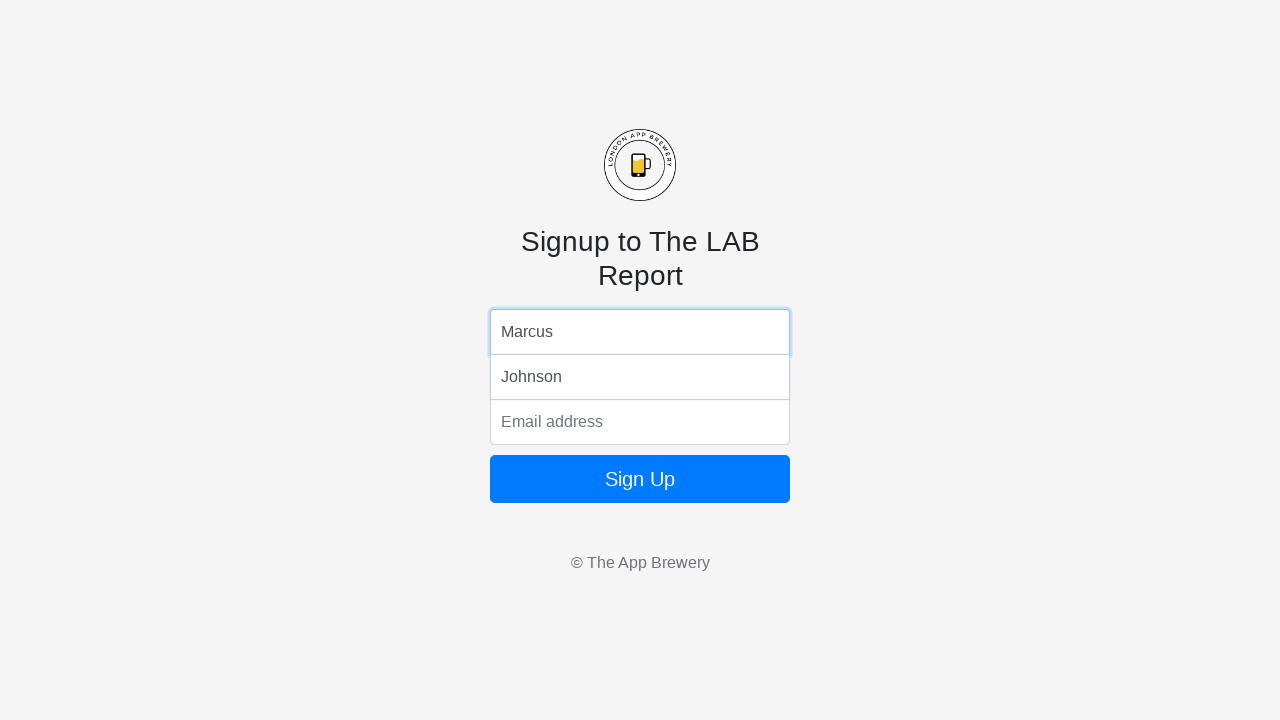

Filled email field with 'marcus.johnson@testmail.com' on input[name='email']
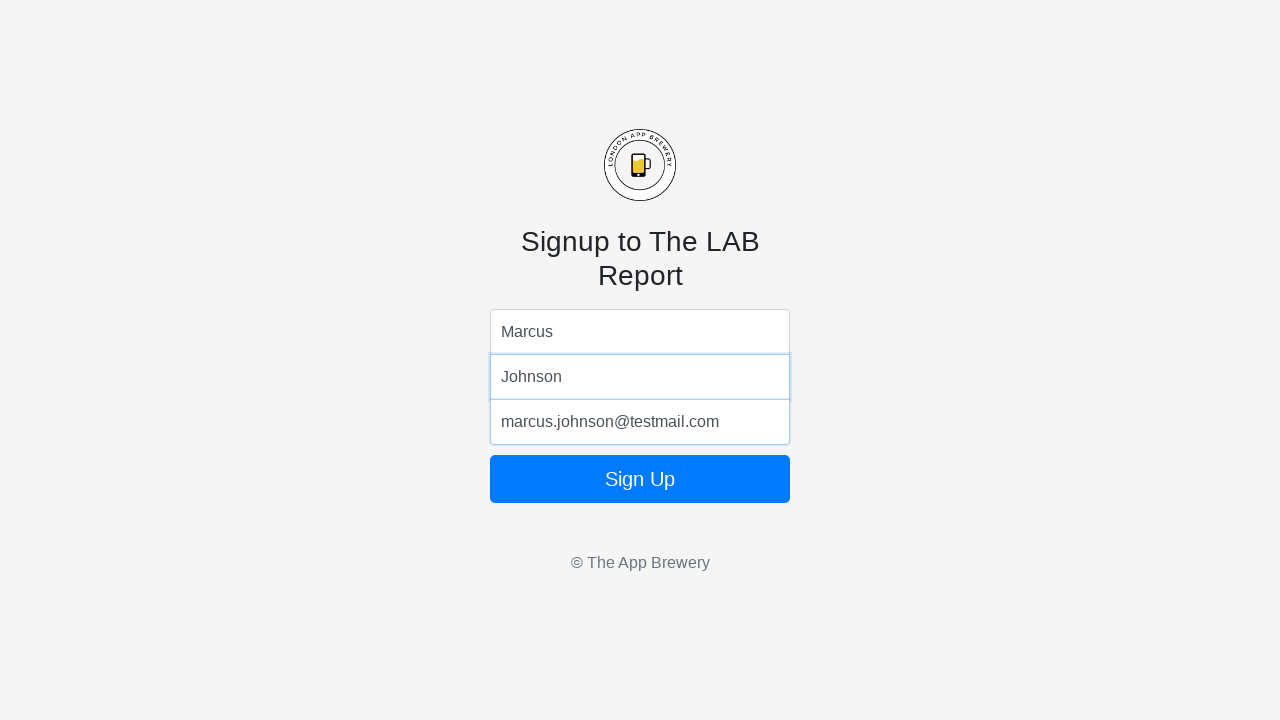

Clicked submit button to submit the form at (640, 479) on .btn-primary
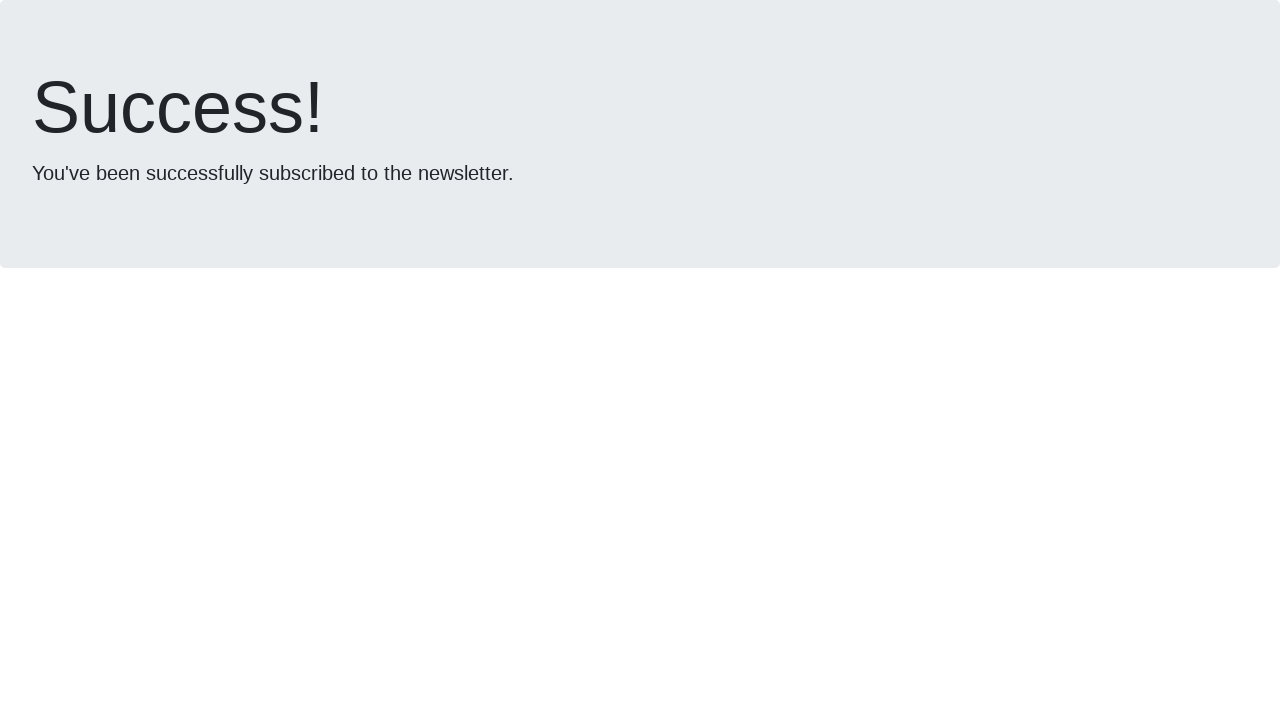

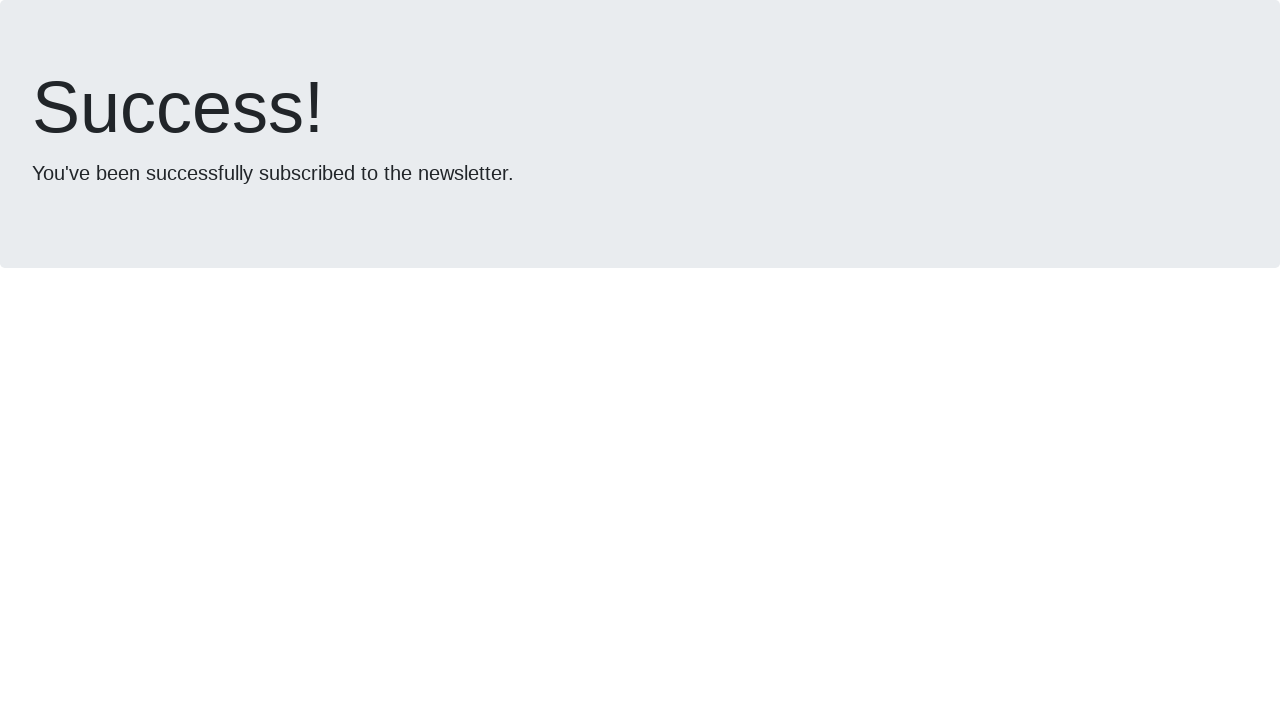